Tests JavaScript alert handling by clicking a button that triggers an alert, accepting the alert, and verifying the result message is displayed correctly on the page.

Starting URL: http://the-internet.herokuapp.com/javascript_alerts

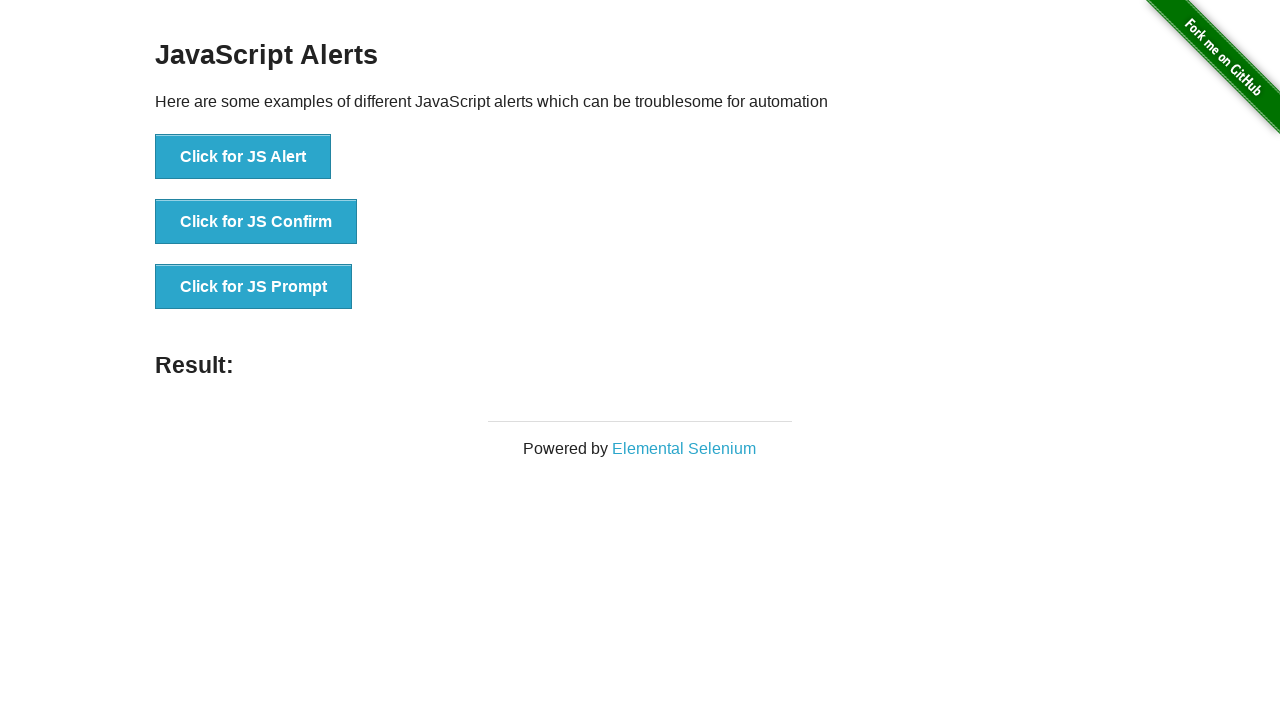

Clicked the first button to trigger JavaScript alert at (243, 157) on ul > li:nth-child(1) > button
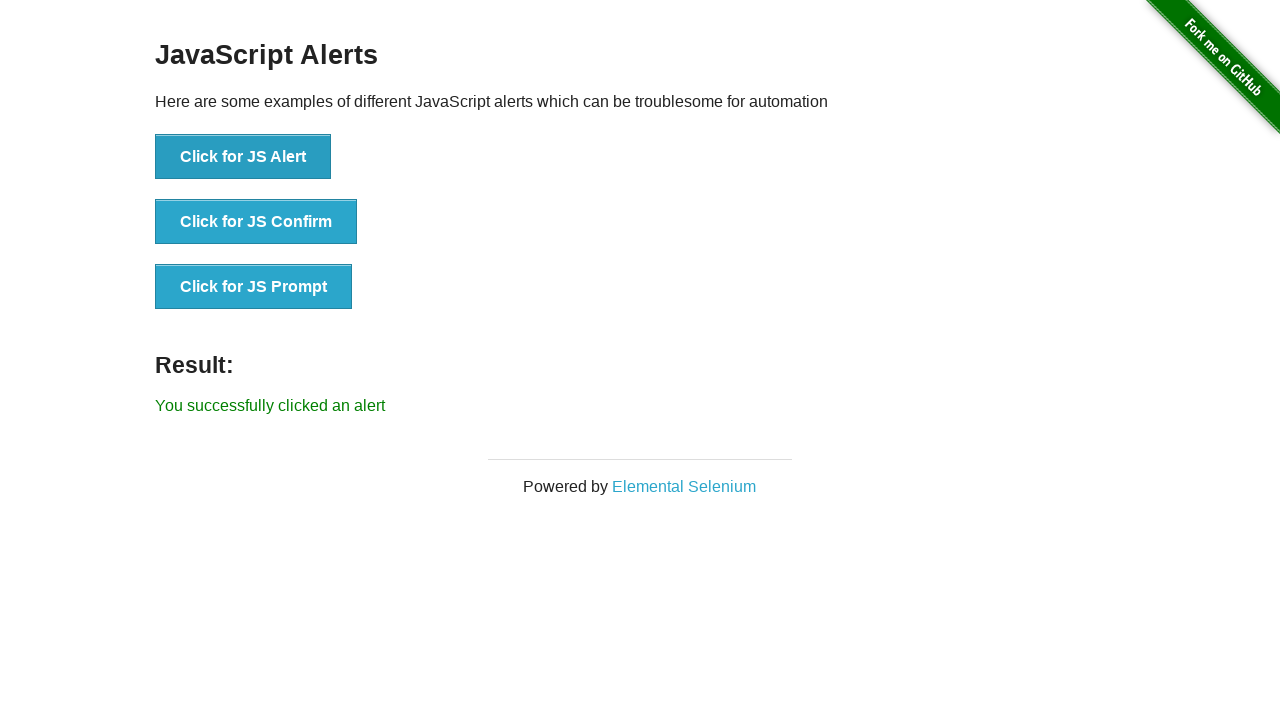

Set up dialog handler to accept alerts
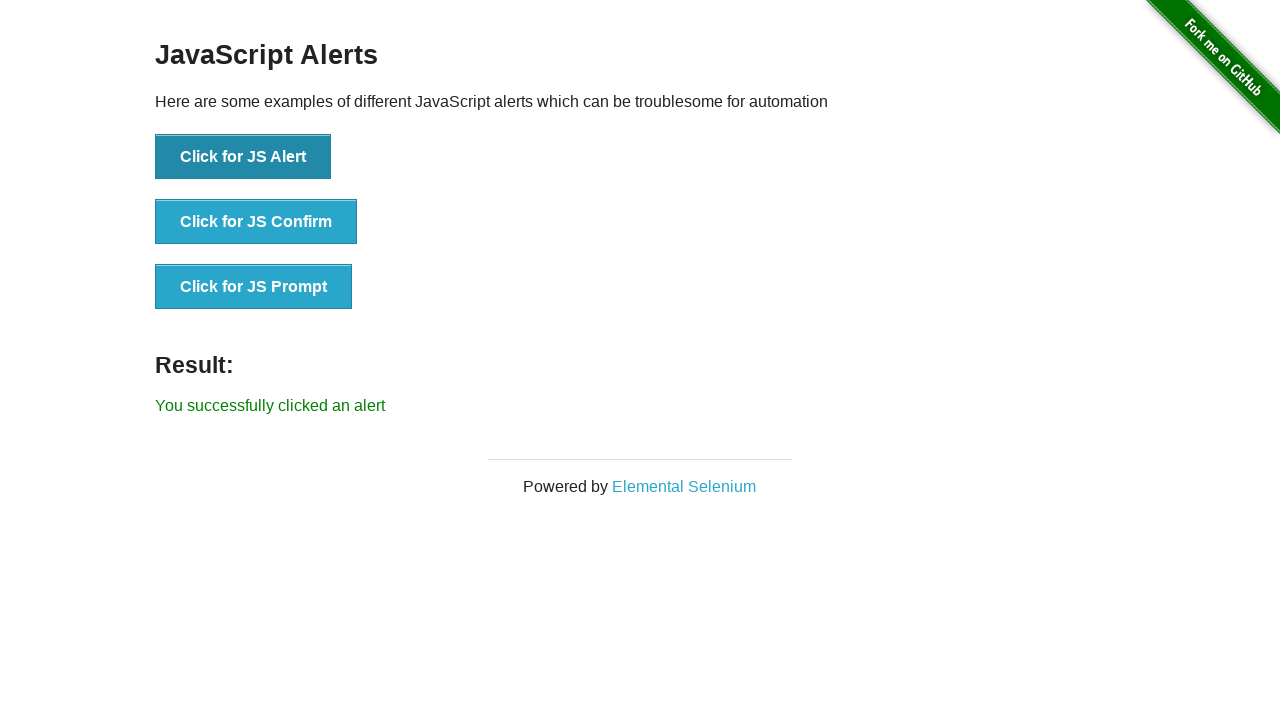

Result message element loaded and visible
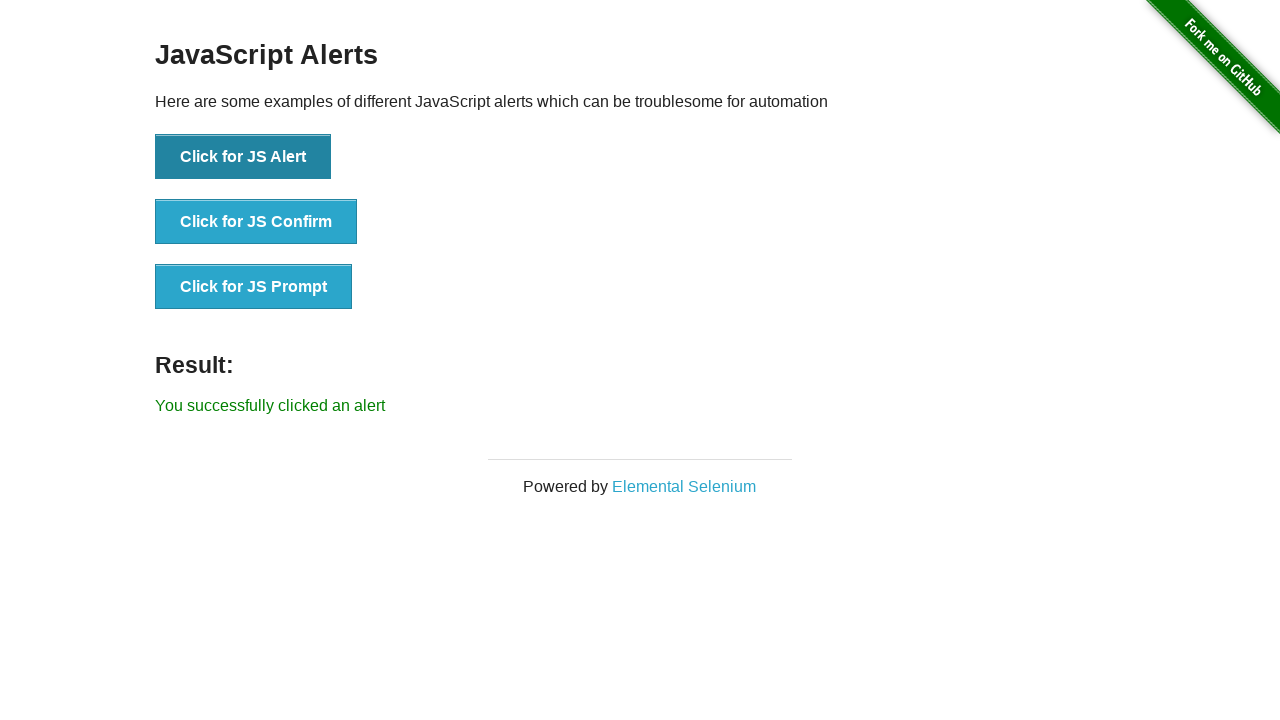

Retrieved result message text content
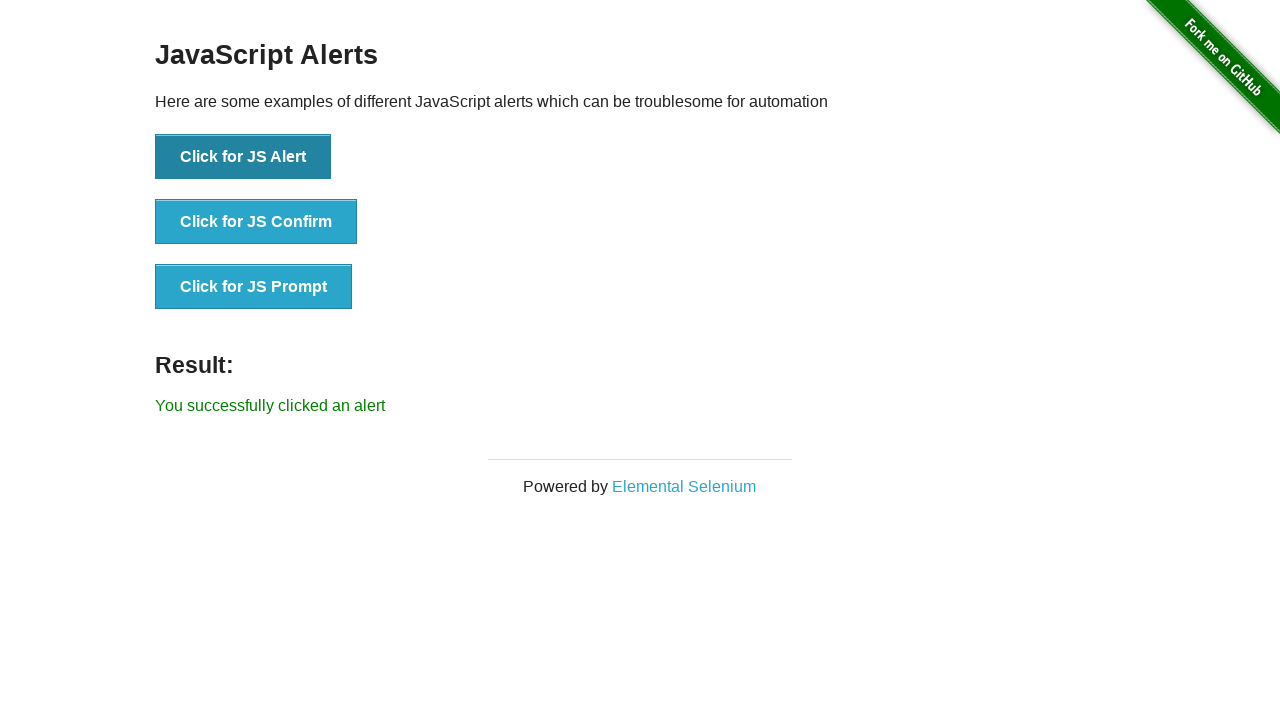

Verified result message displays 'You successfully clicked an alert'
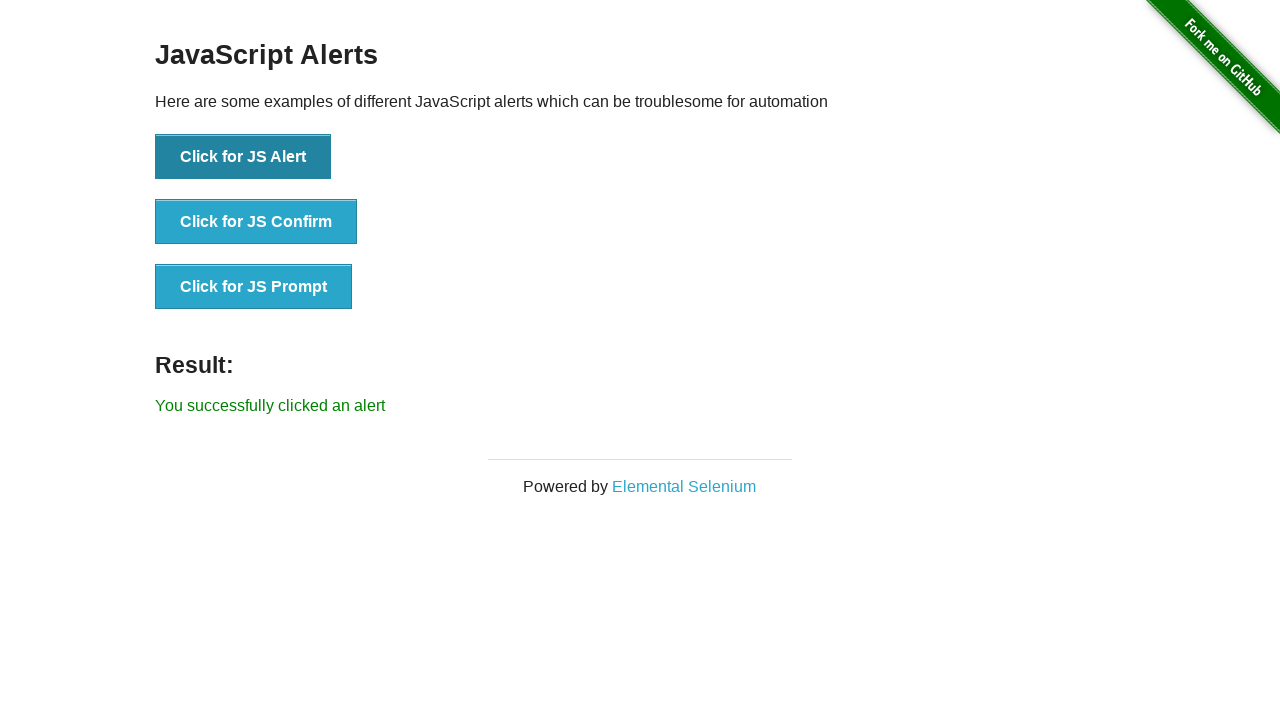

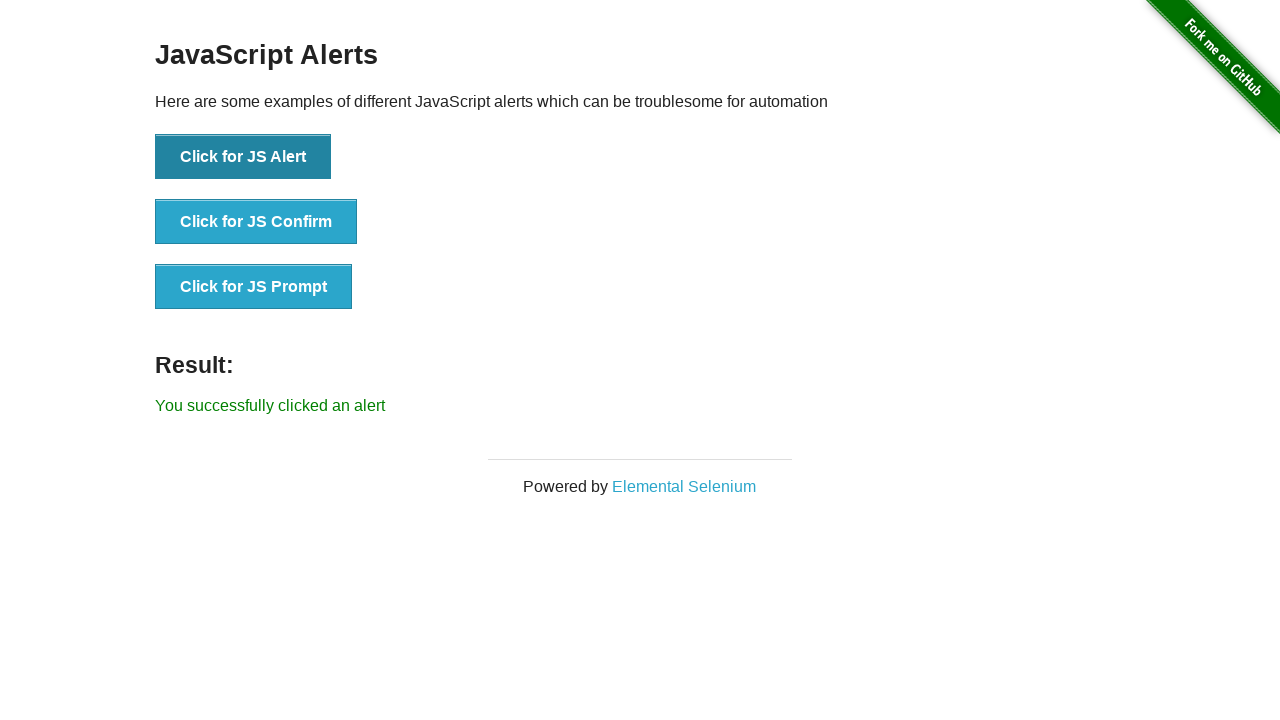